Tests account registration flow on OpenCart by navigating to registration page, filling out the registration form with user details, agreeing to terms, and submitting to create a new account

Starting URL: https://naveenautomationlabs.com/opencart/

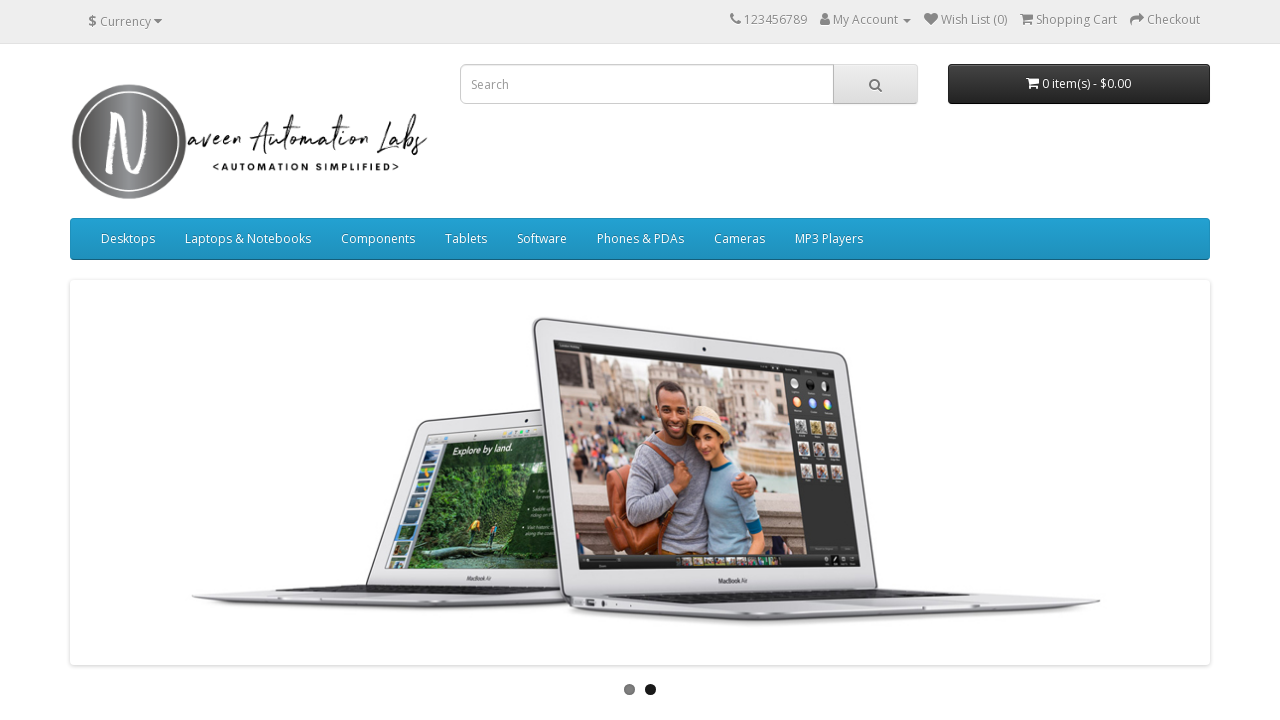

Clicked on My Account dropdown at (866, 20) on xpath=//span[normalize-space()='My Account']
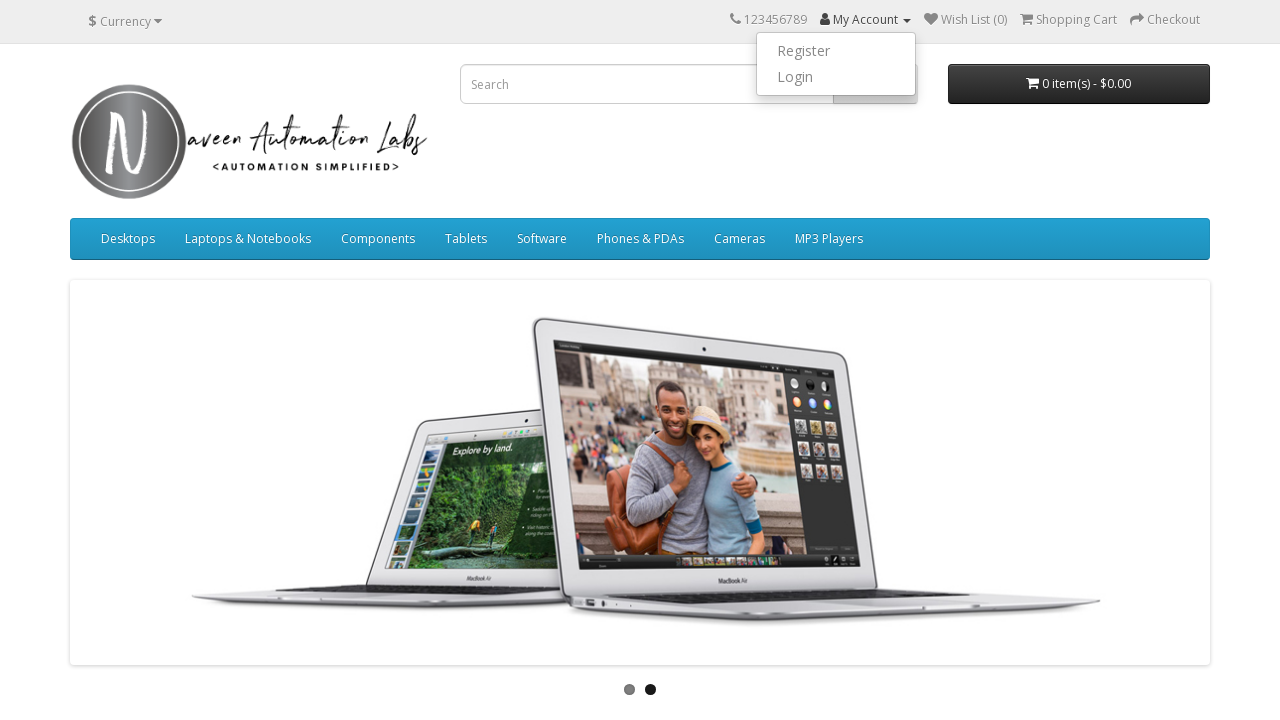

Clicked on Register link to navigate to registration page at (836, 51) on xpath=//a[normalize-space()='Register']
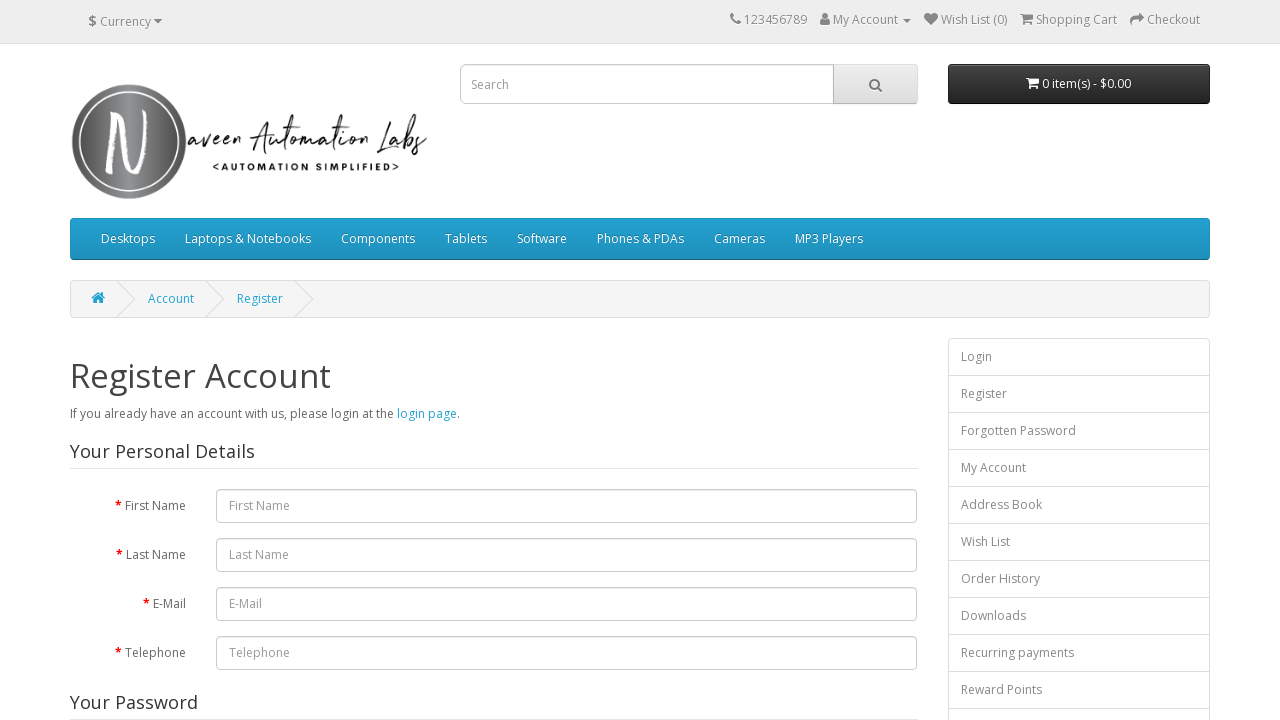

Filled first name field with 'Marcus' on #input-firstname
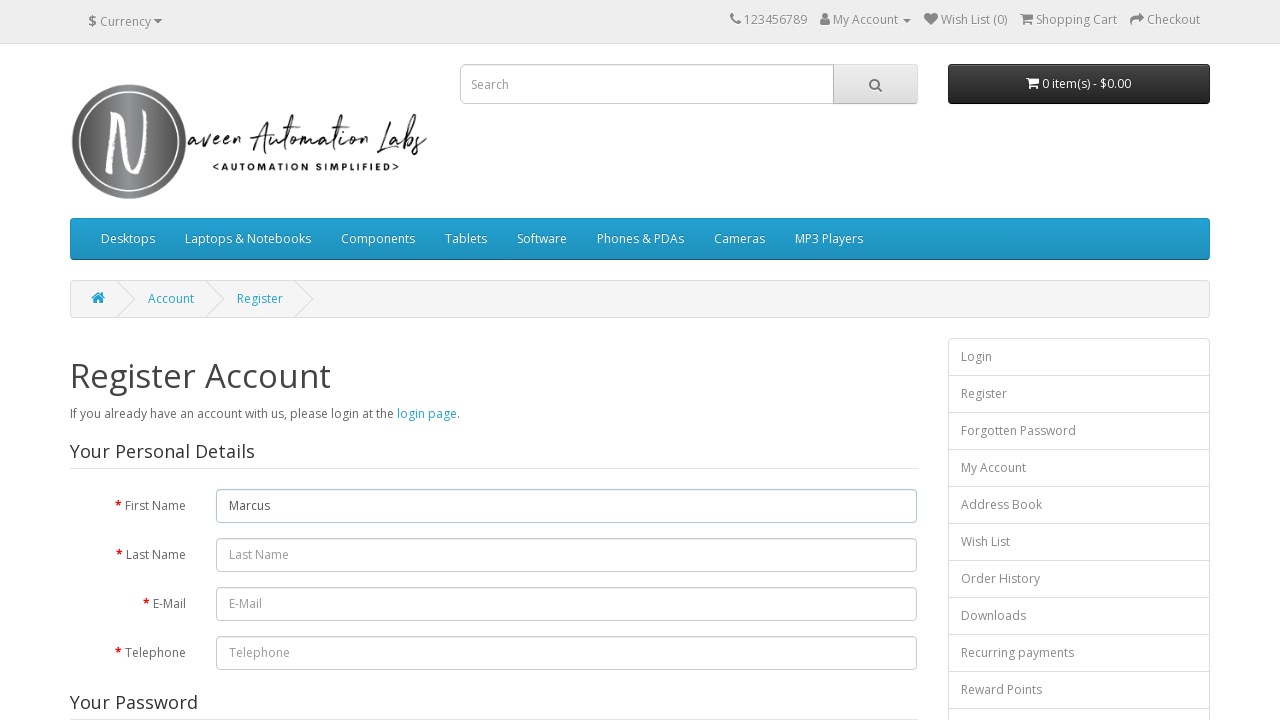

Filled last name field with 'Thompson' on #input-lastname
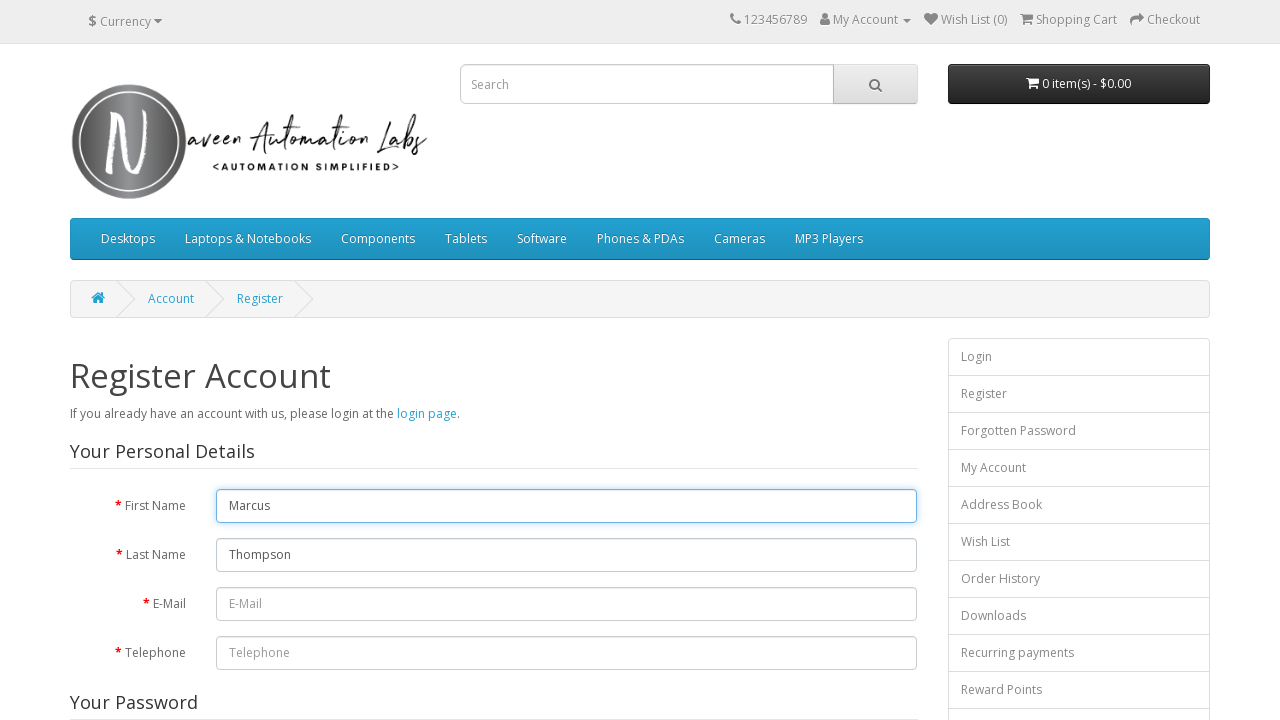

Filled email field with 'mthompson8472@gmail.com' on #input-email
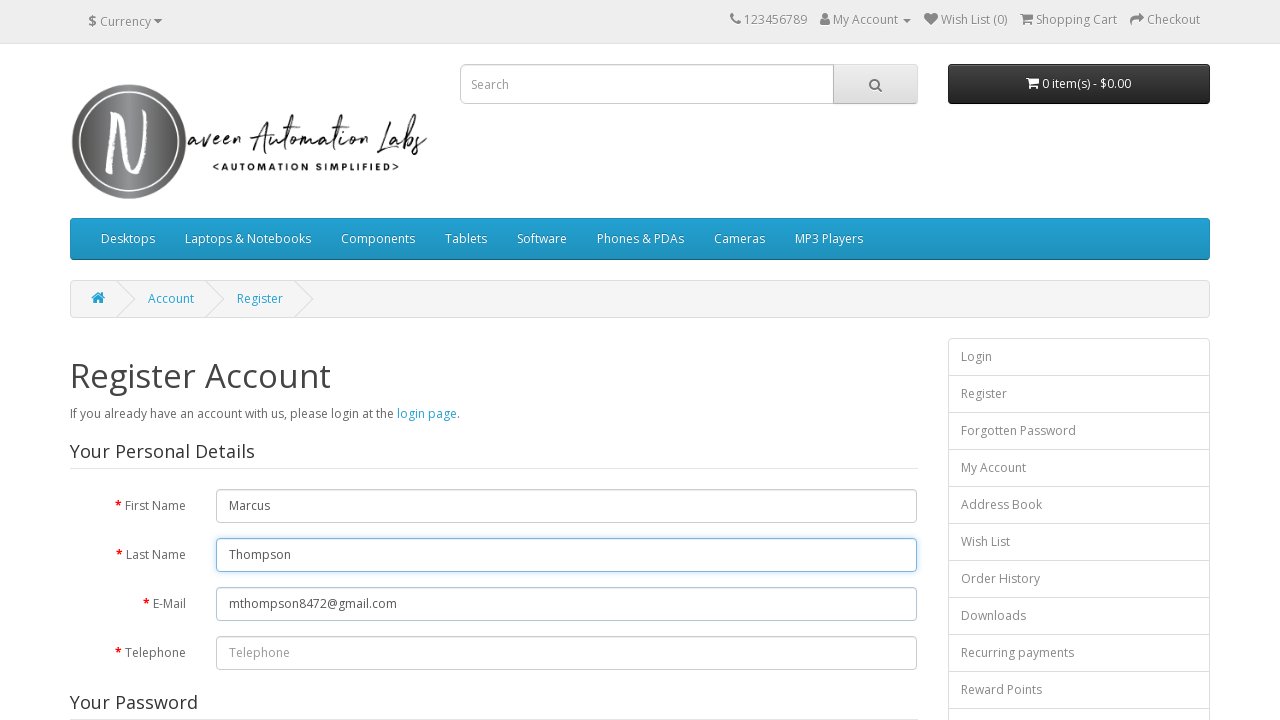

Filled telephone field with '5551234567' on #input-telephone
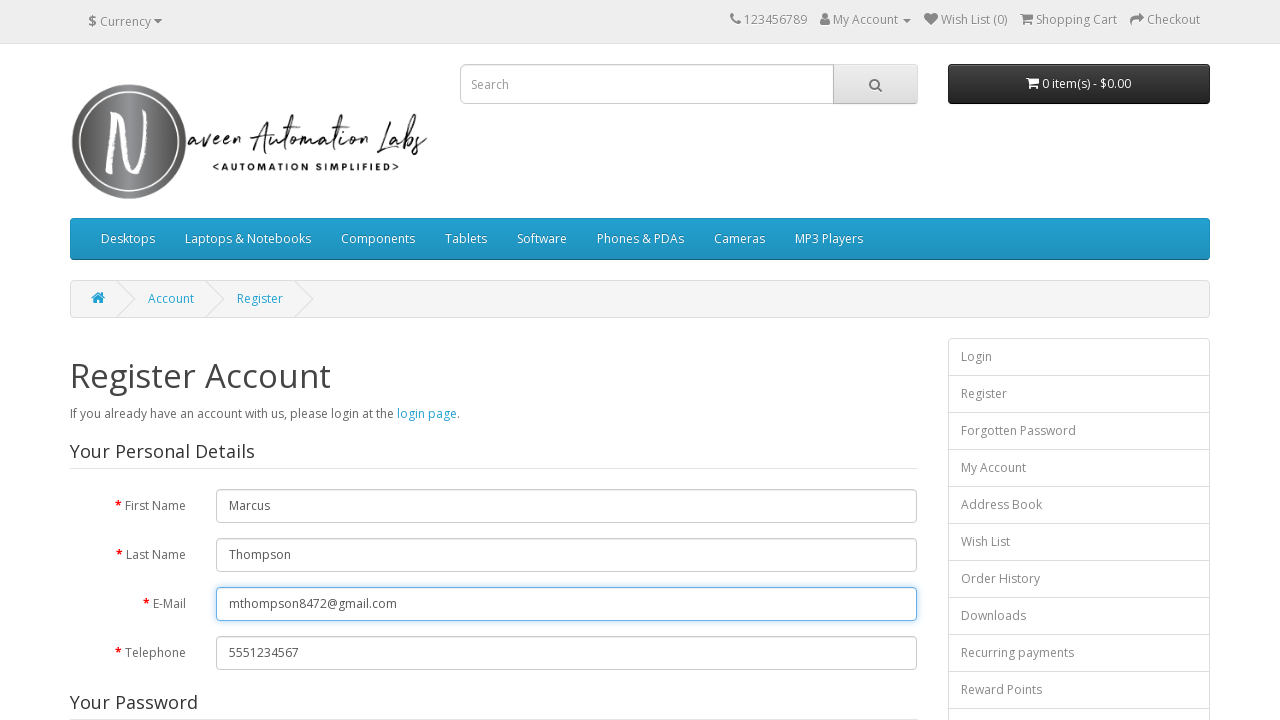

Filled password field with 'SecurePass789' on #input-password
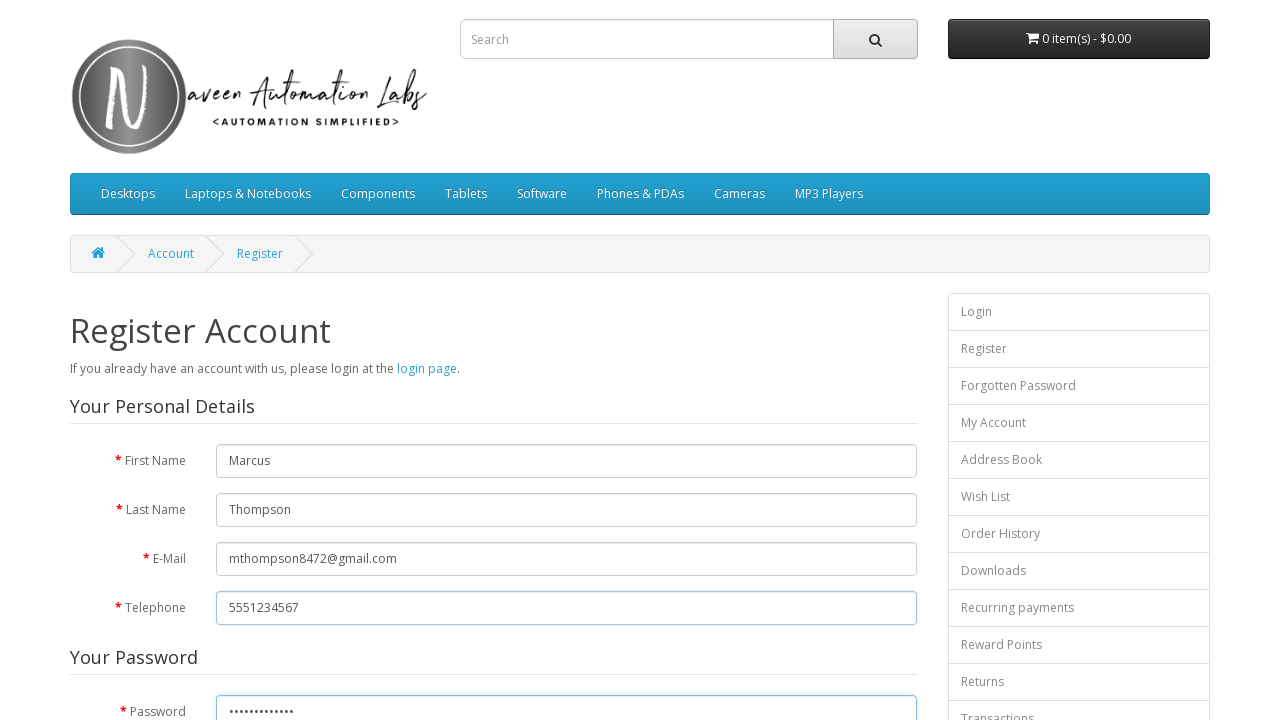

Filled confirm password field with 'SecurePass789' on #input-confirm
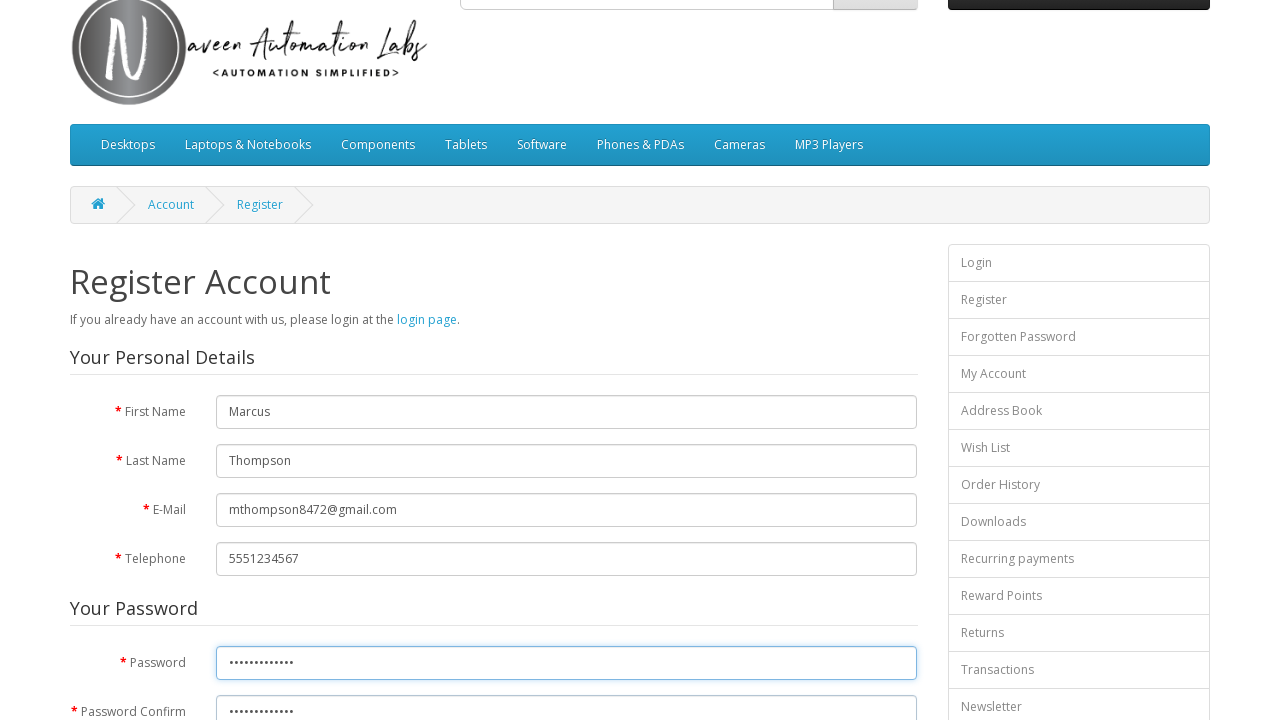

Clicked agree to privacy policy checkbox at (825, 424) on input[name='agree']
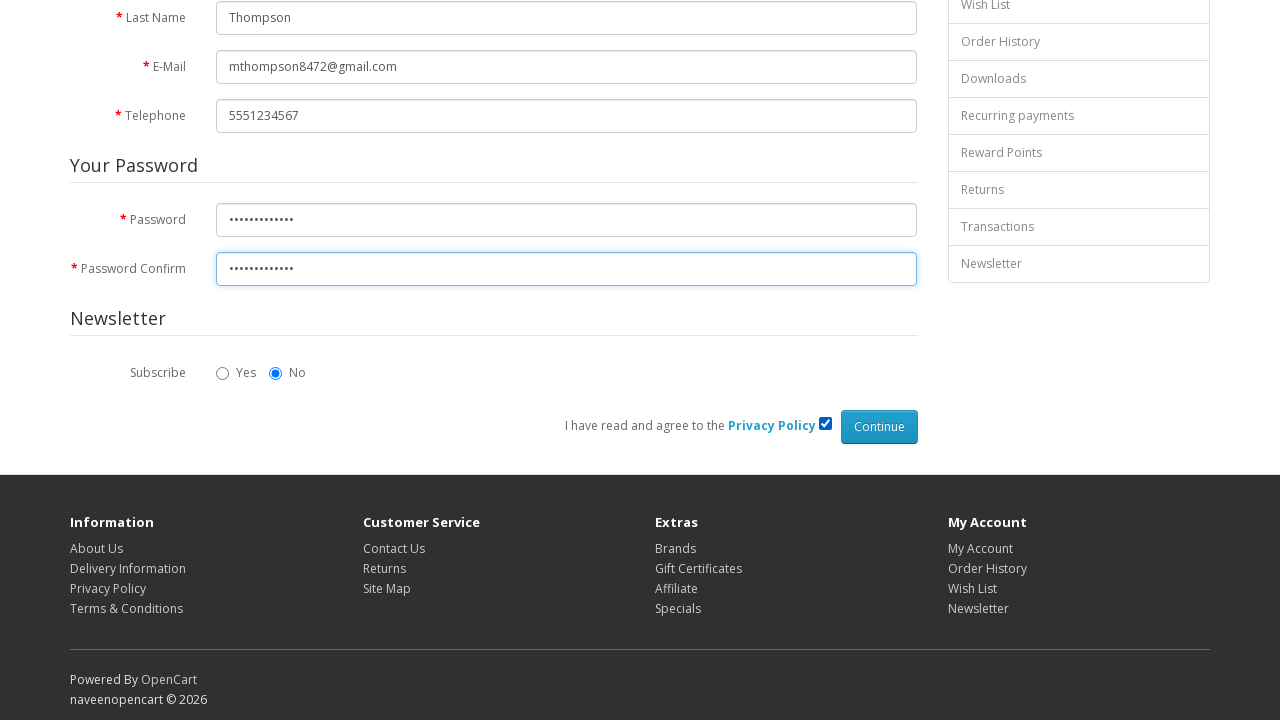

Clicked Continue button to submit registration form at (879, 427) on xpath=//input[@value='Continue']
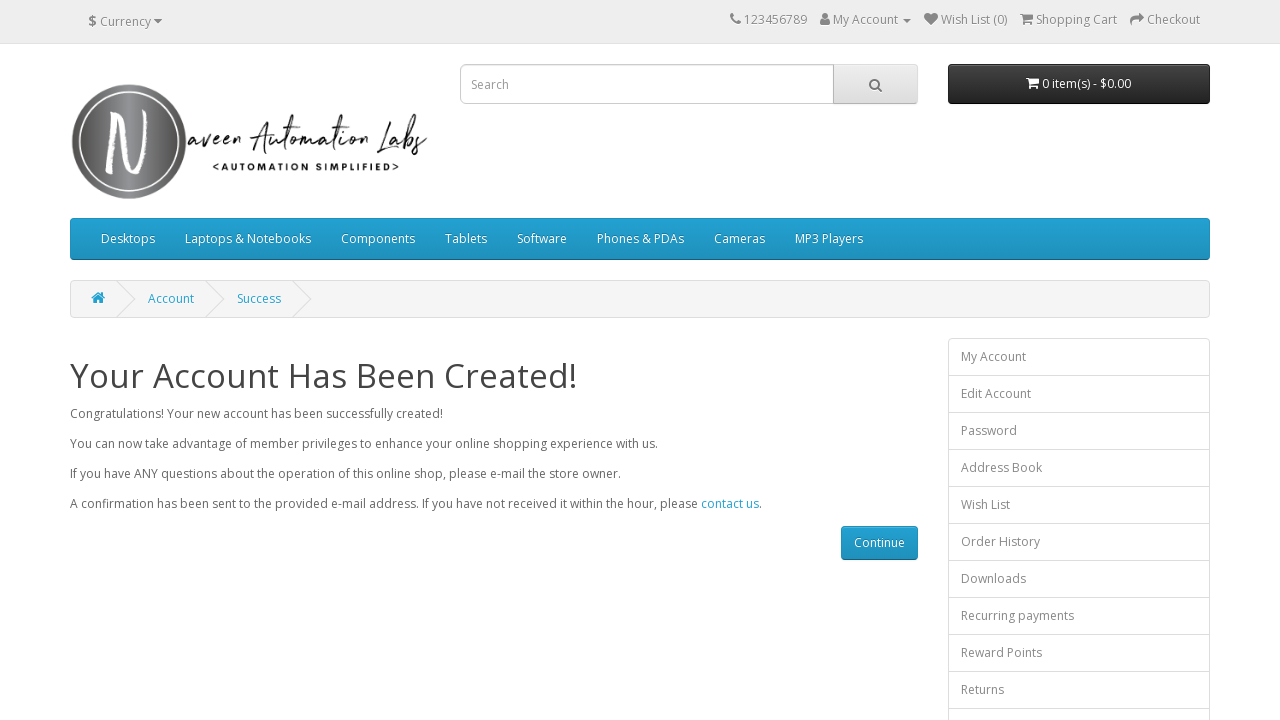

Account creation success confirmation page loaded
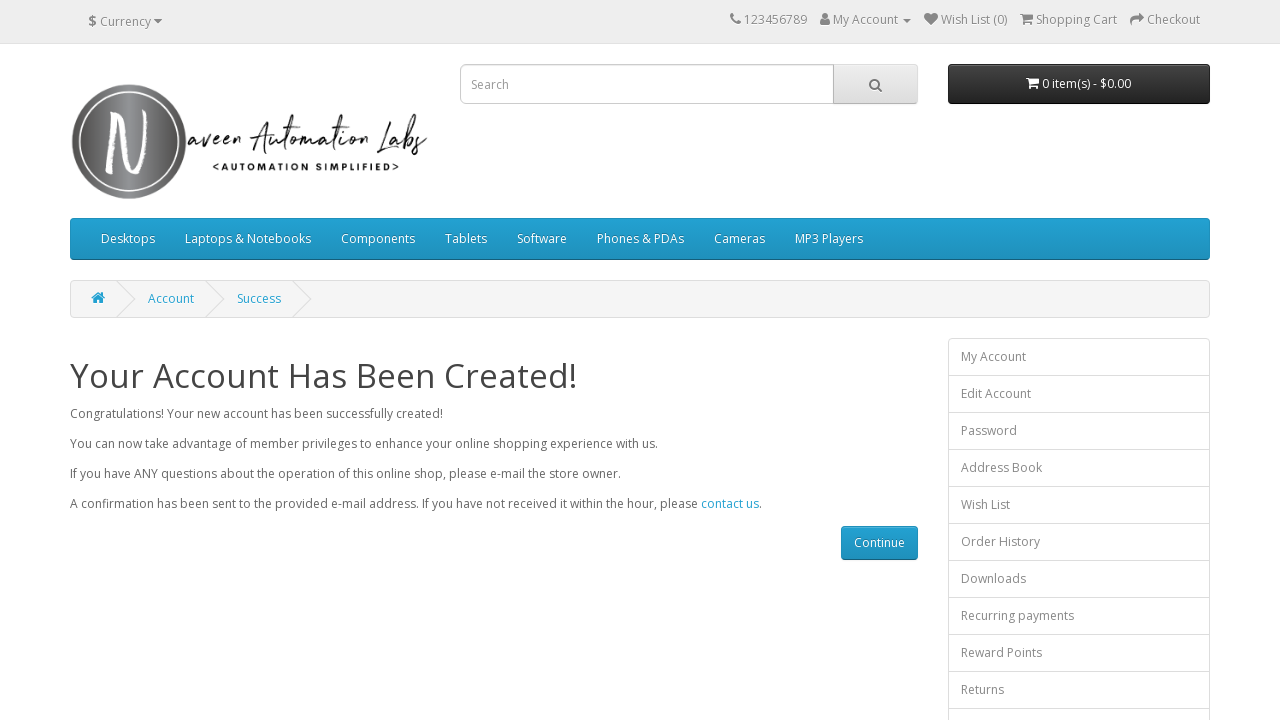

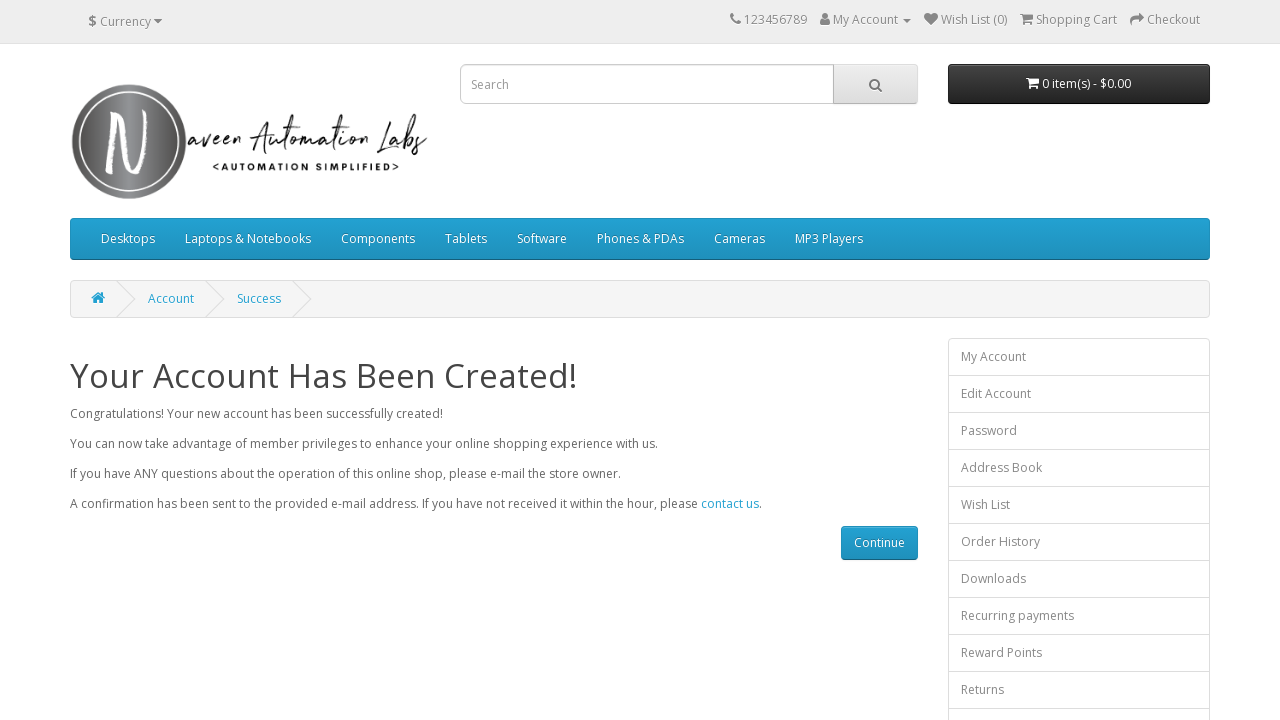